Tests that the OrangeHRM demo page loads correctly by verifying the page title equals "OrangeHRM" and the URL matches the expected value.

Starting URL: https://opensource-demo.orangehrmlive.com/

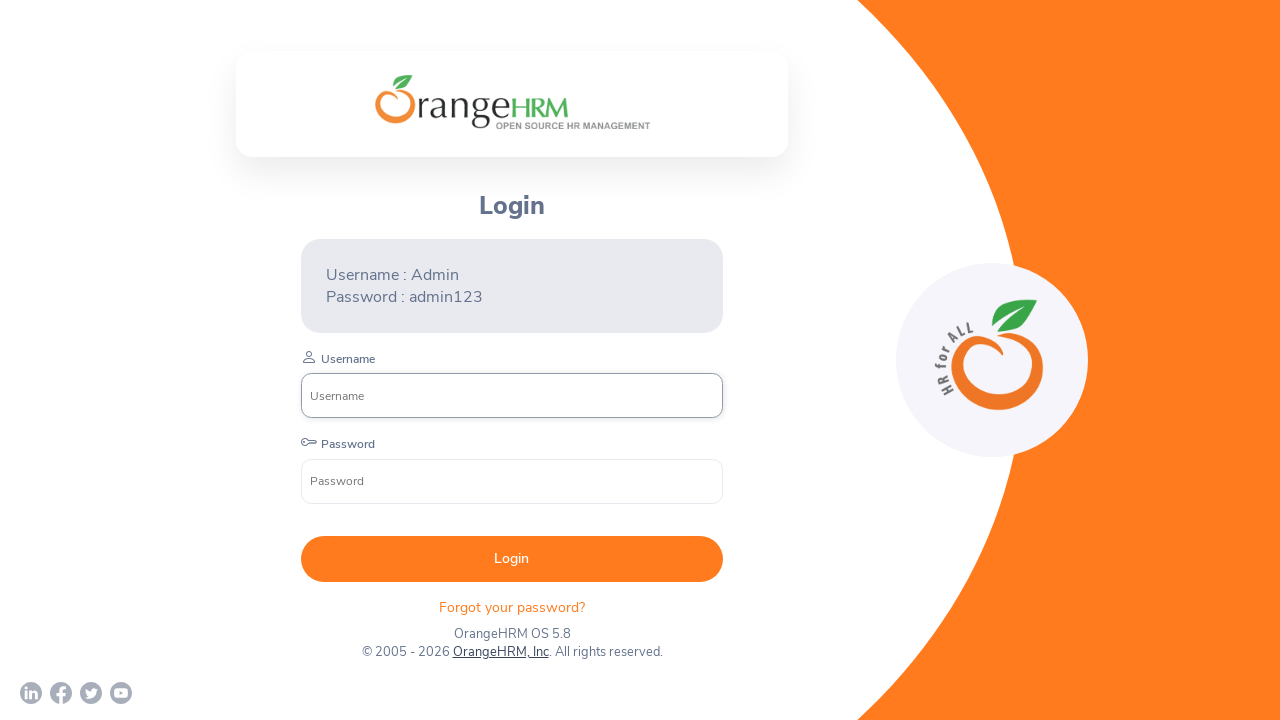

Set browser viewport to 1920x1080
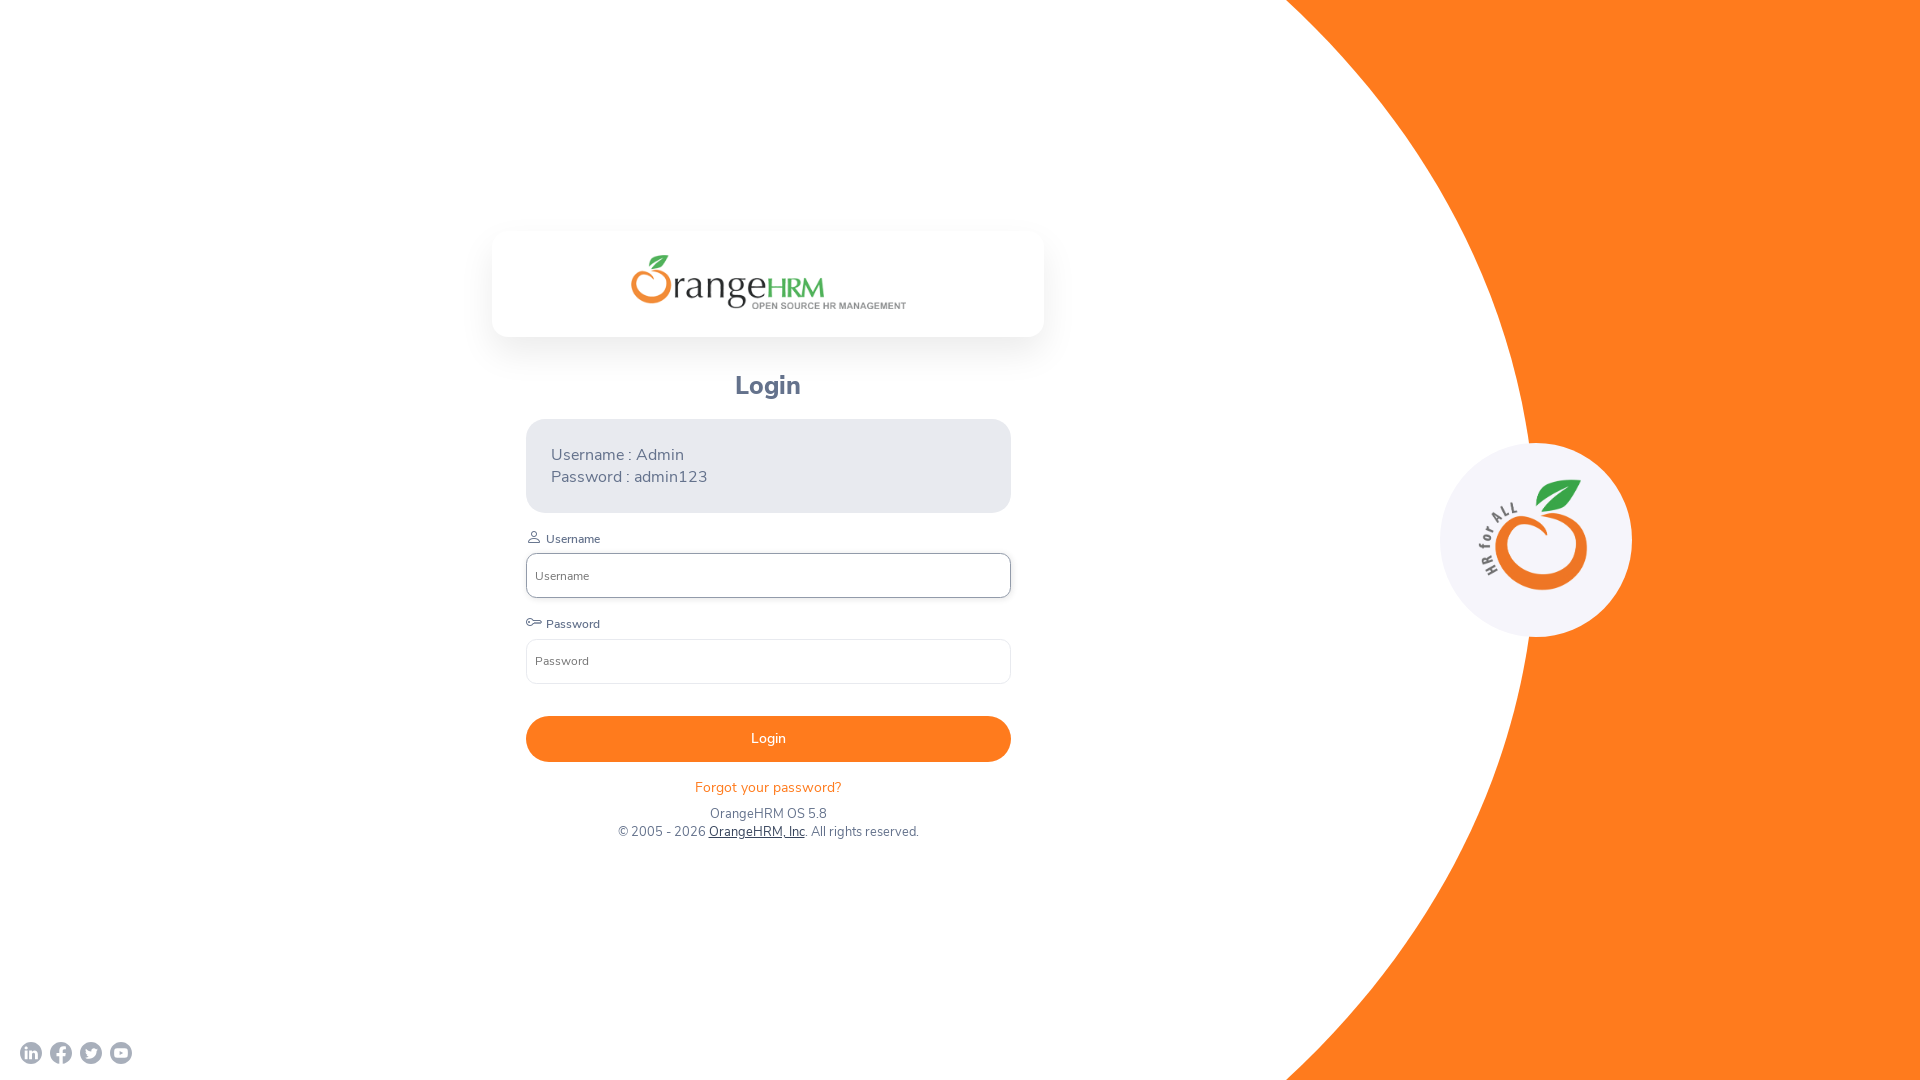

Waited for page DOM content to load
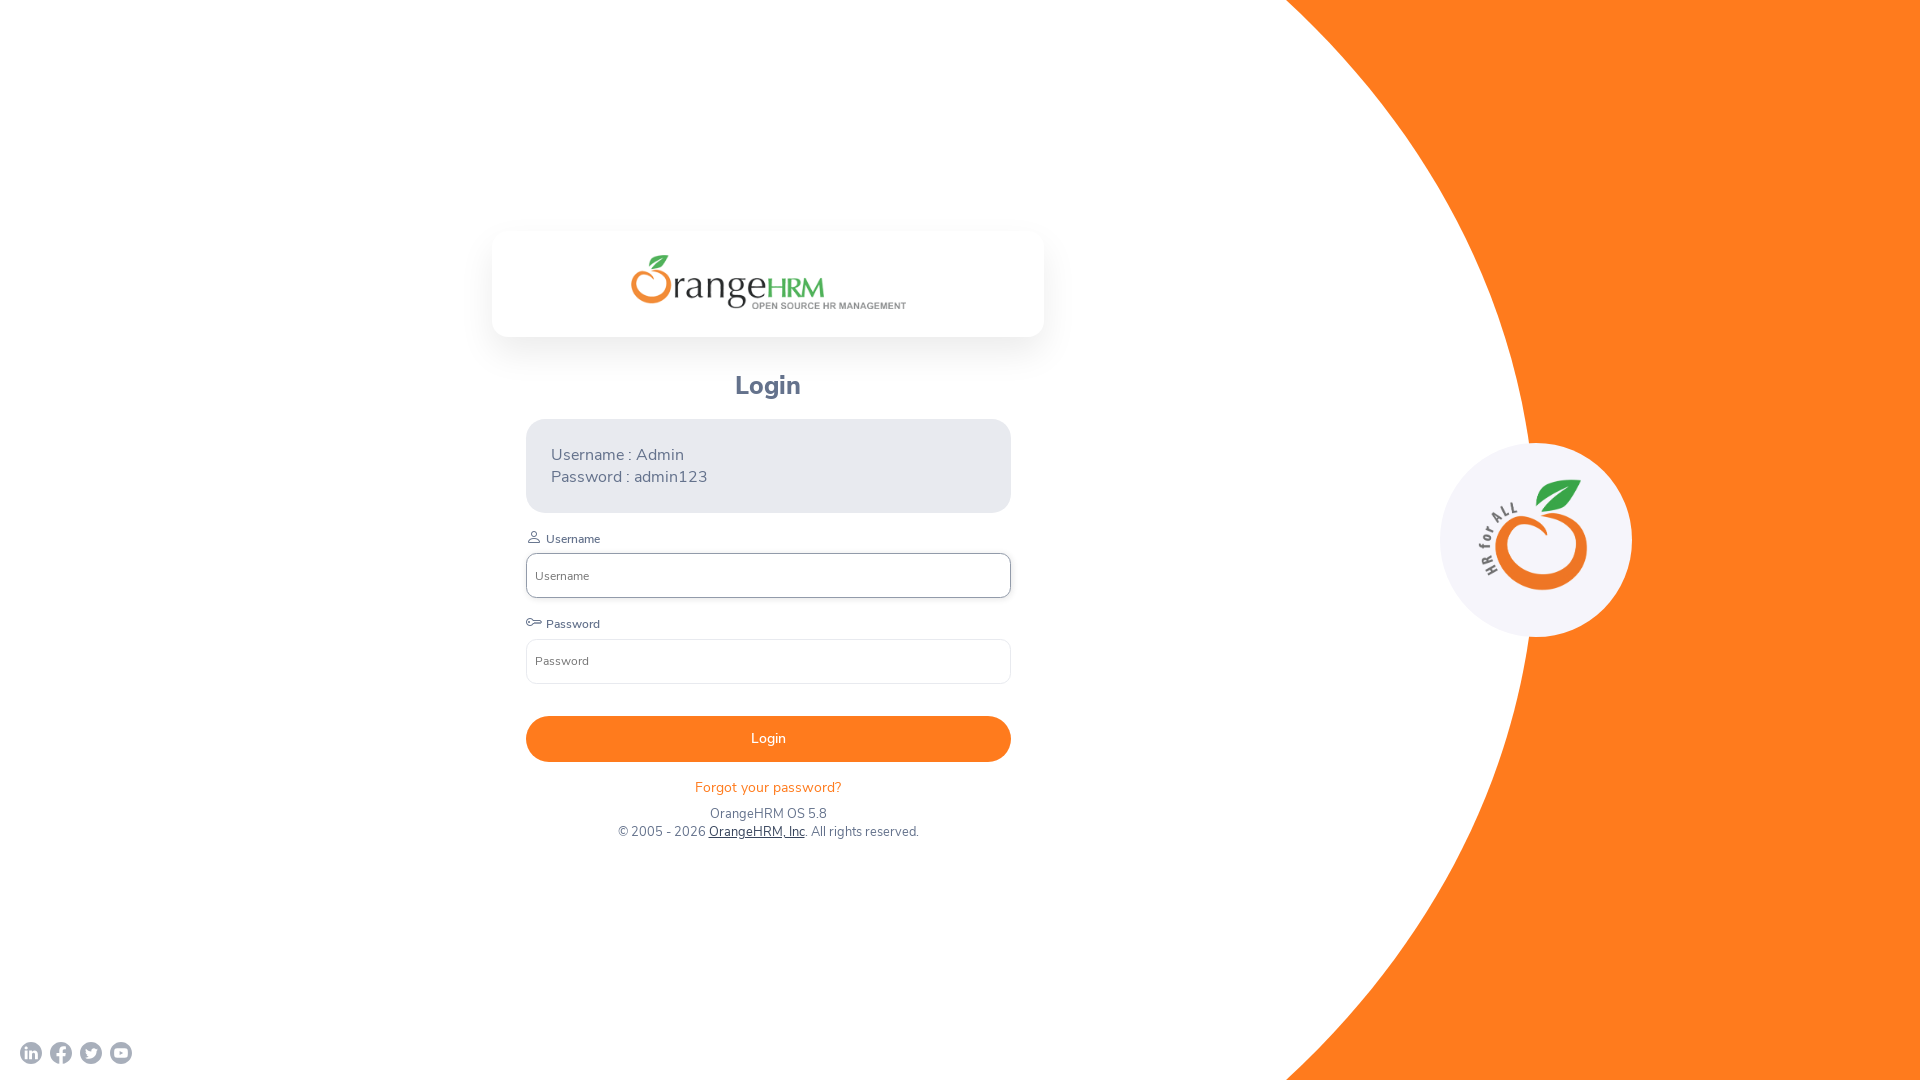

Retrieved page title
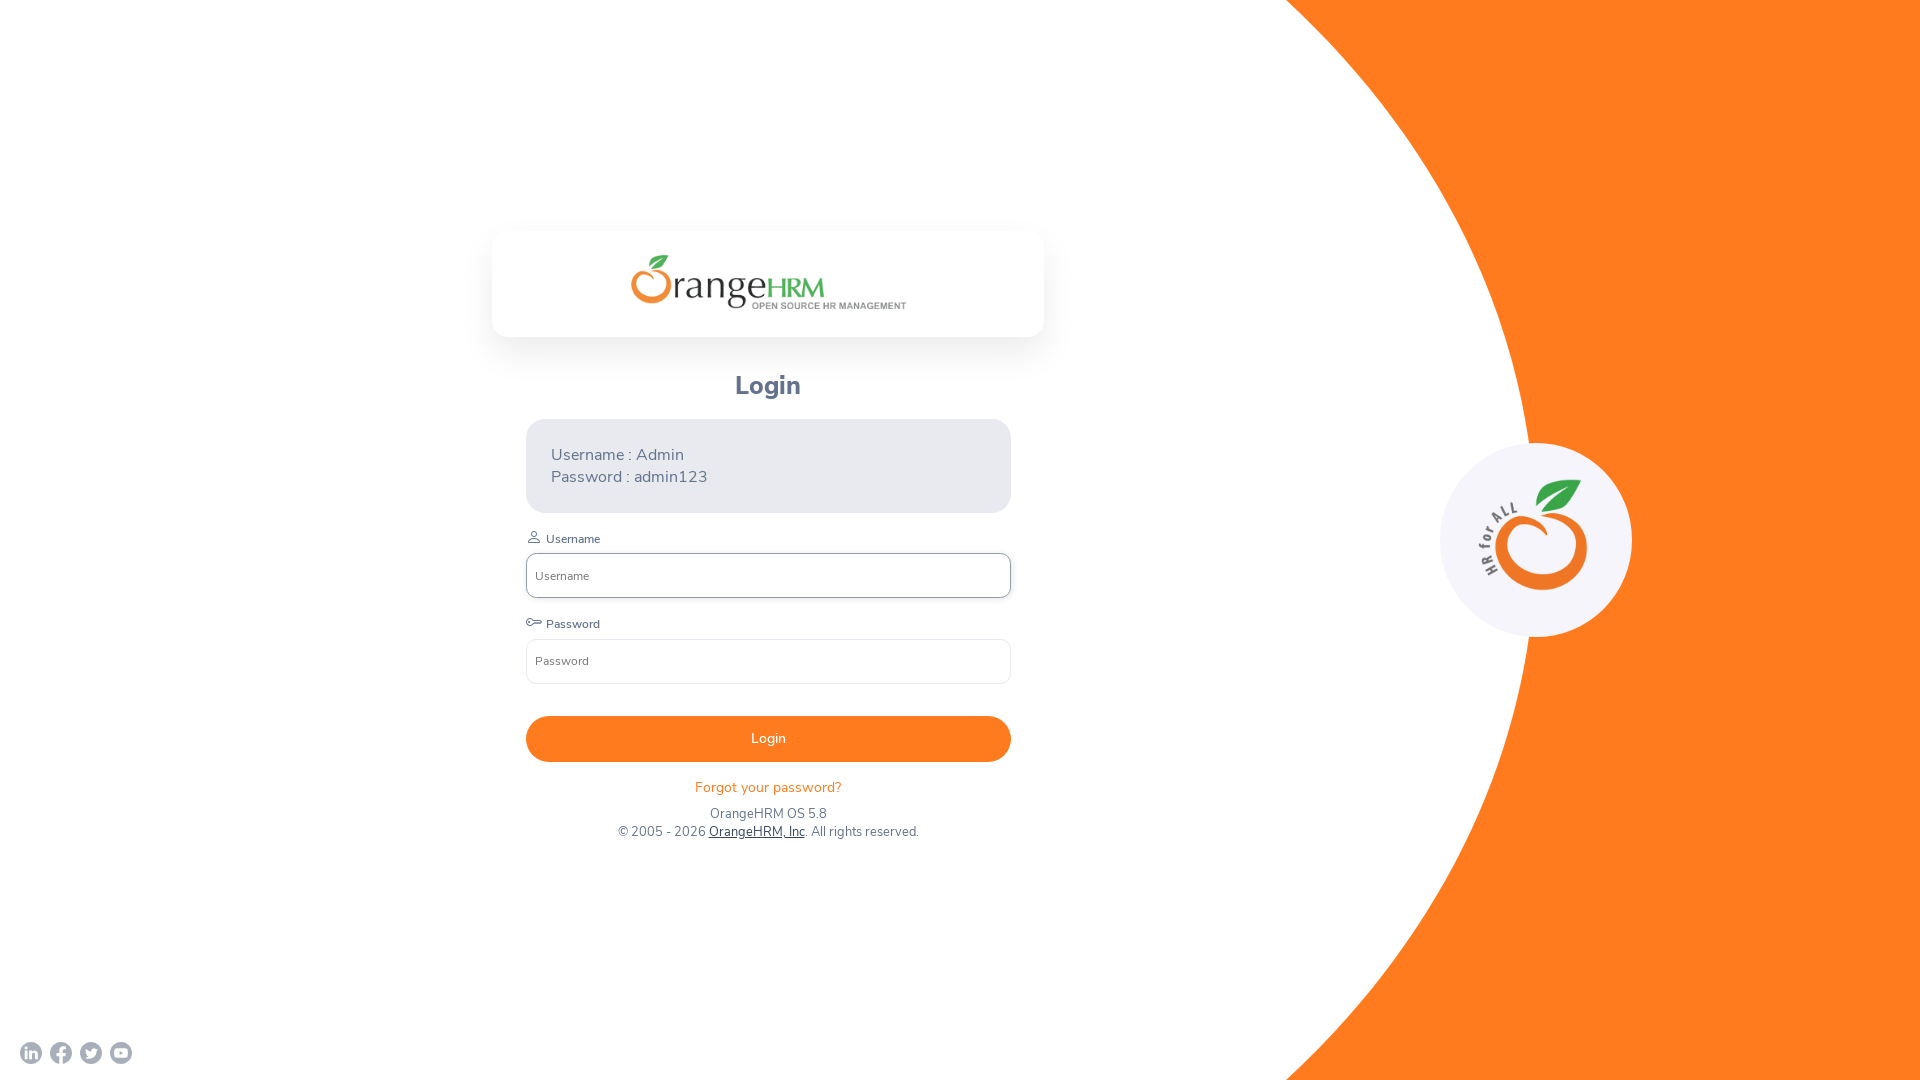

Title test passed - page title is 'OrangeHRM'
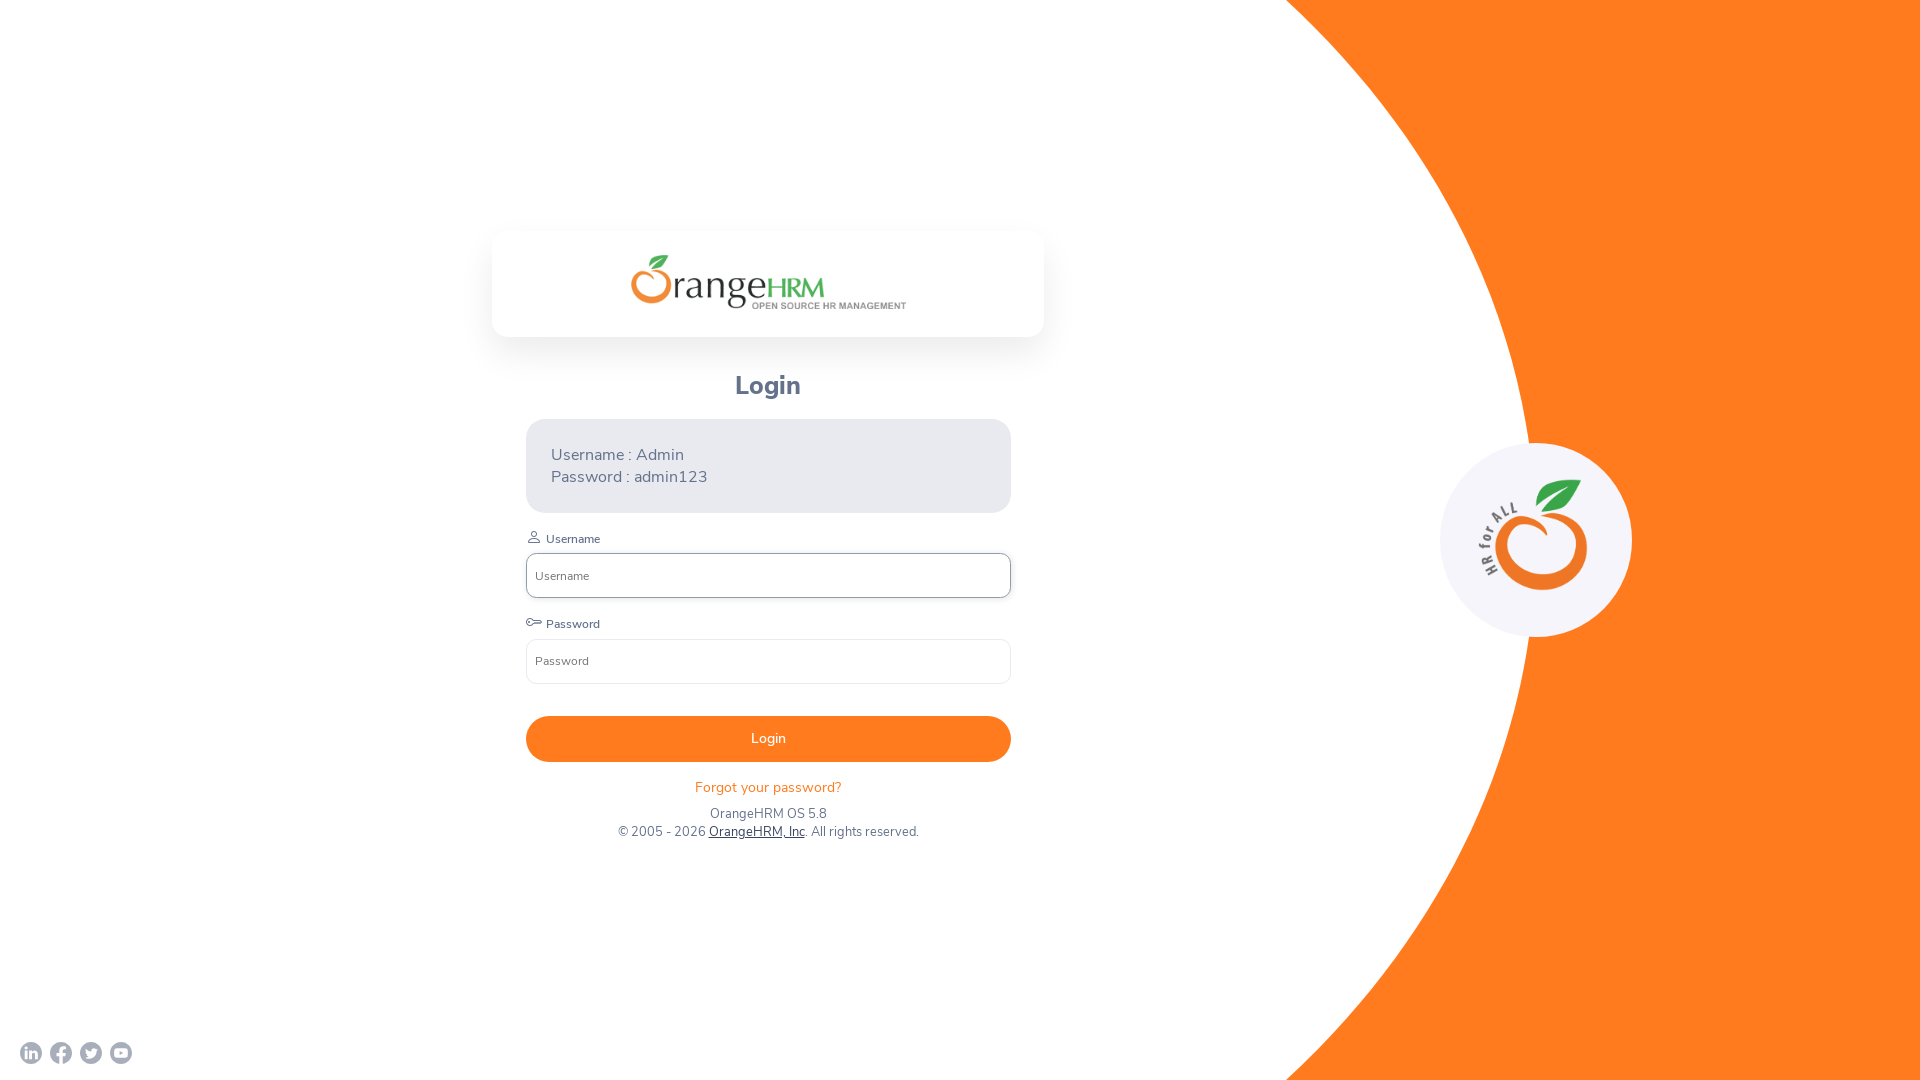

Retrieved current page URL
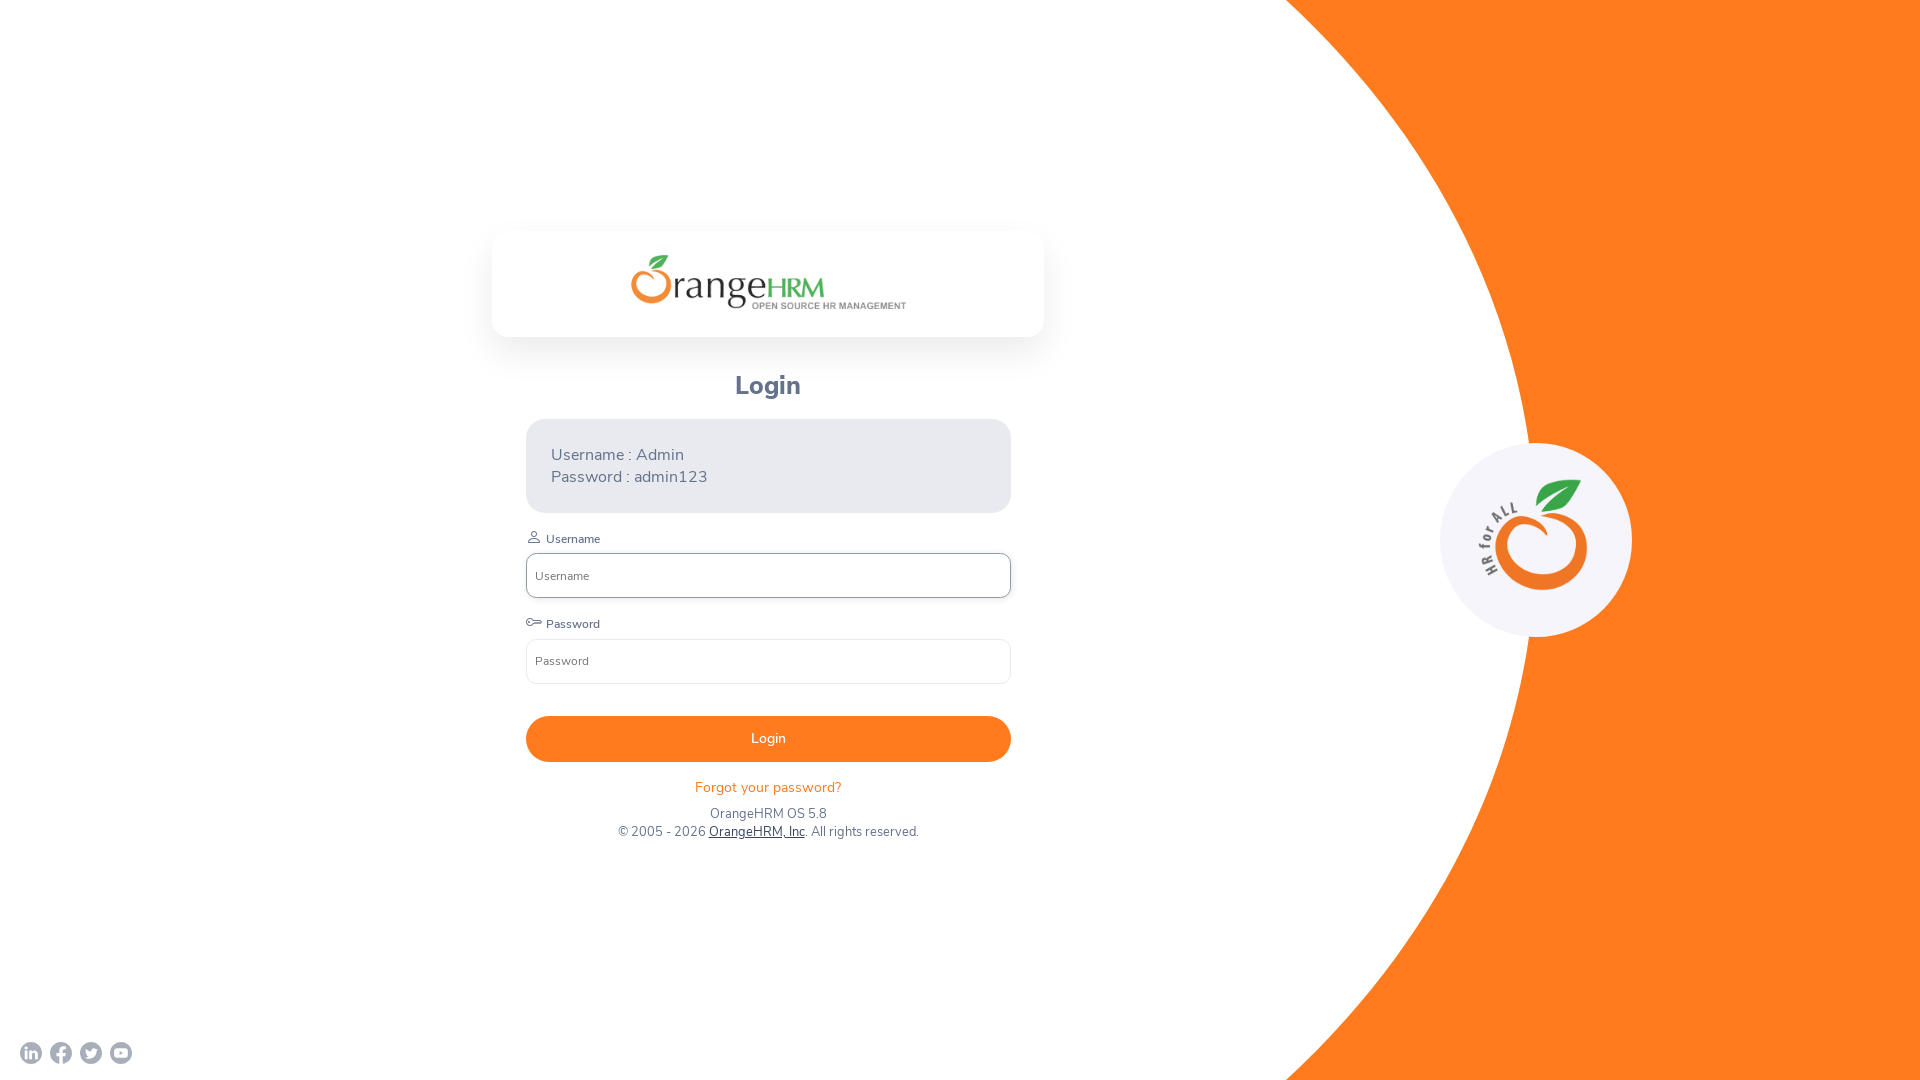

URL test failed - expected 'https://opensource-demo.orangehrmlive.com/', got 'https://opensource-demo.orangehrmlive.com/web/index.php/auth/login'
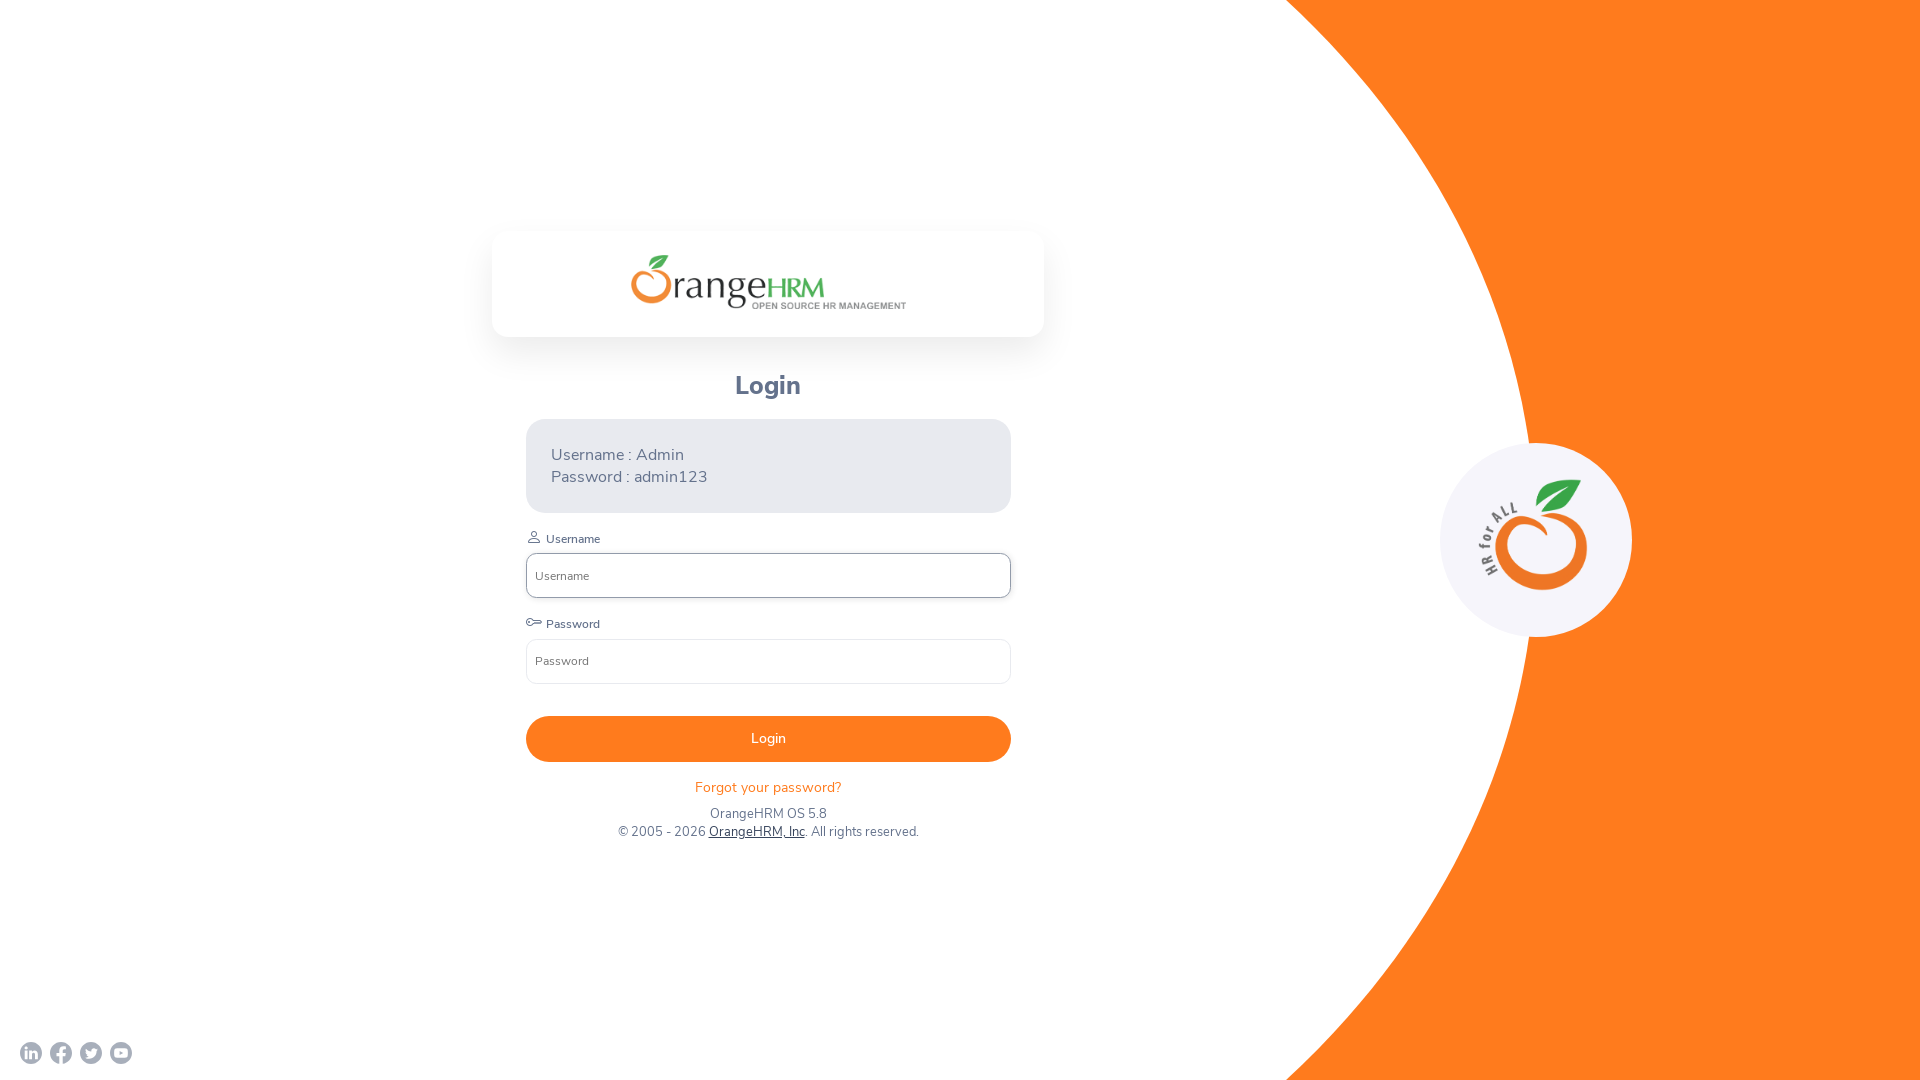

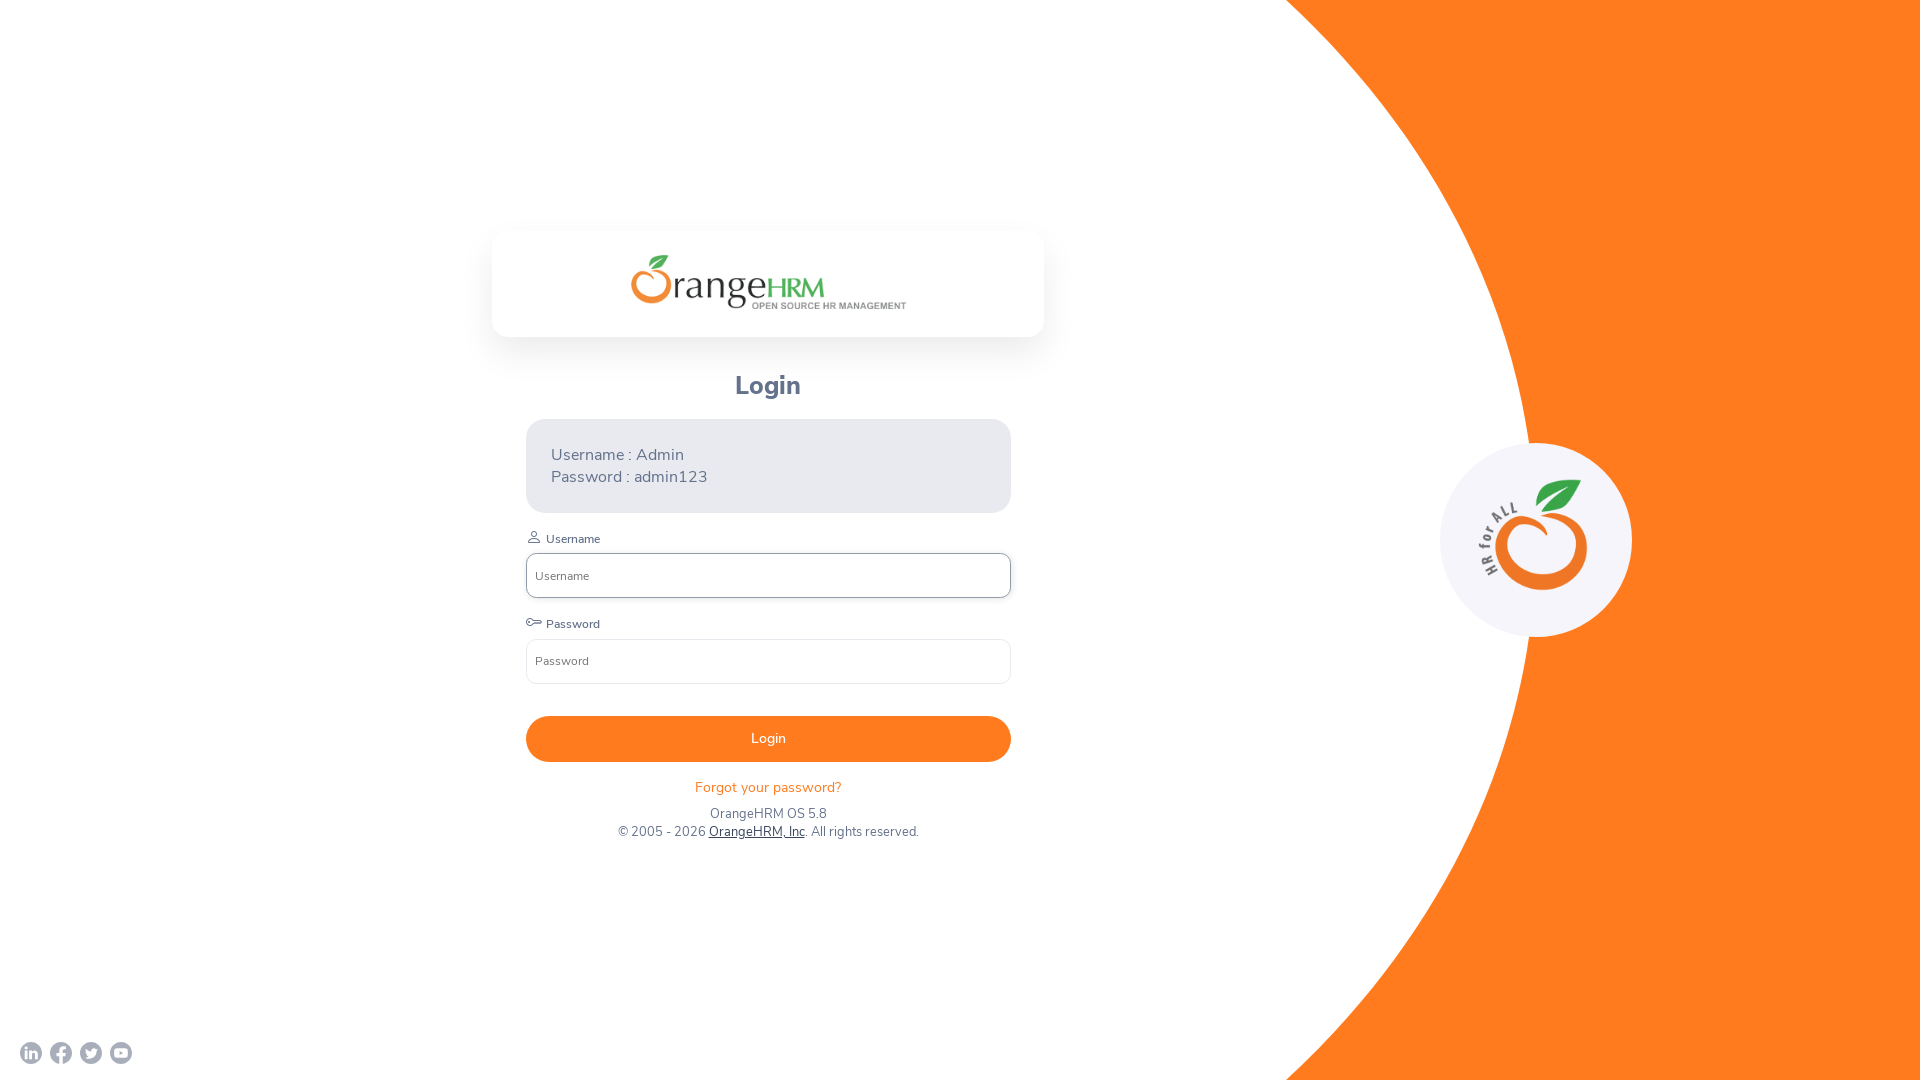